Tests opening multiple links from the footer section in new tabs using Ctrl+Enter, then iterates through all opened tabs to verify they load correctly.

Starting URL: http://qaclickacademy.com/practice.php

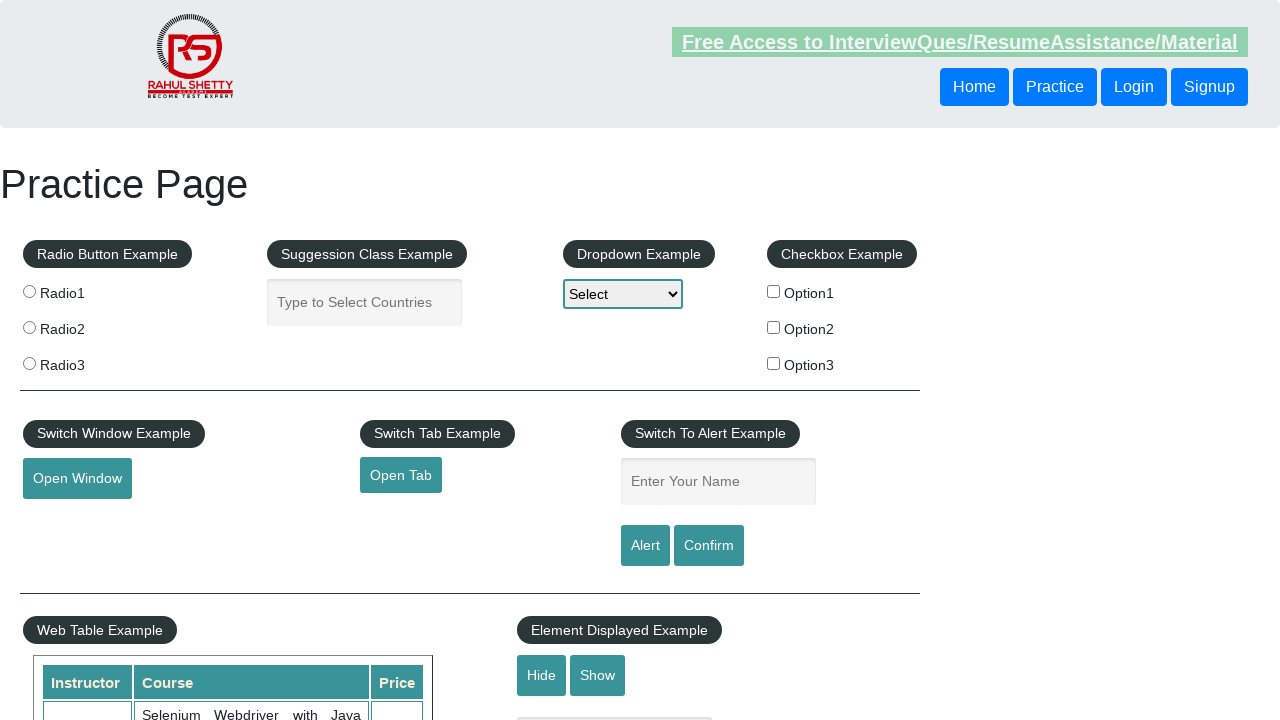

Waited for footer section (#gf-BIG) to load
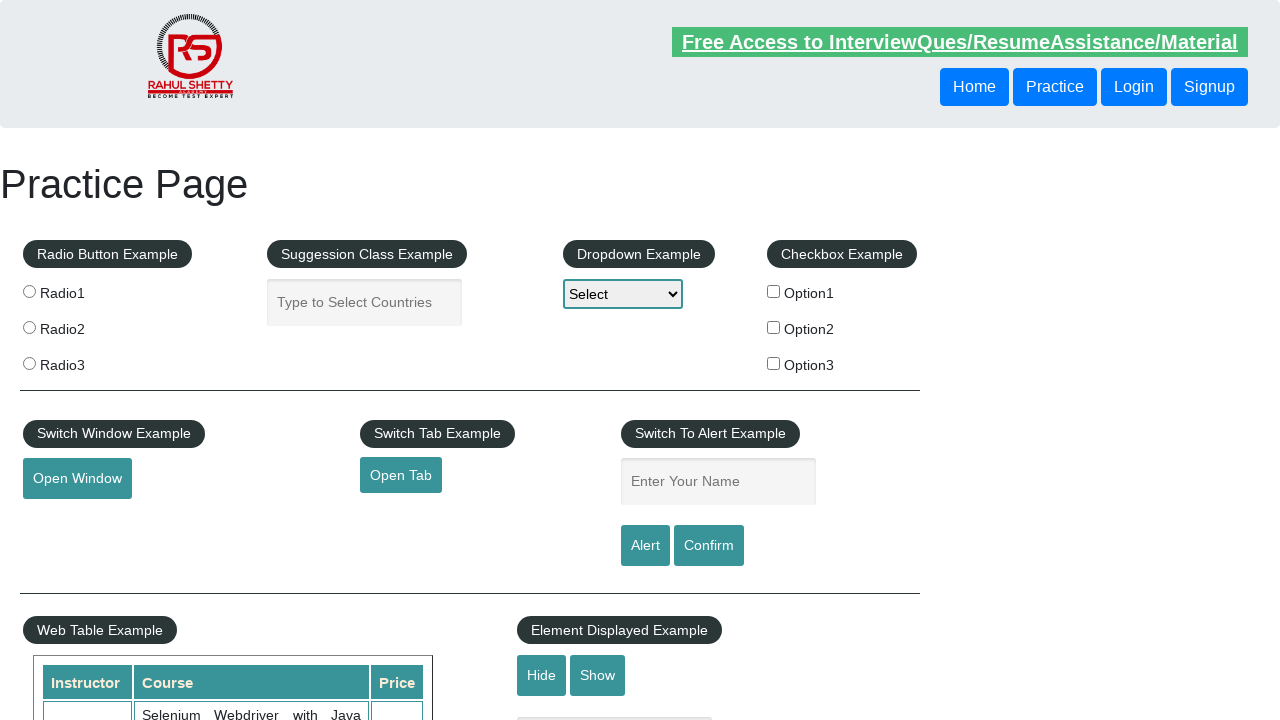

Located footer section element
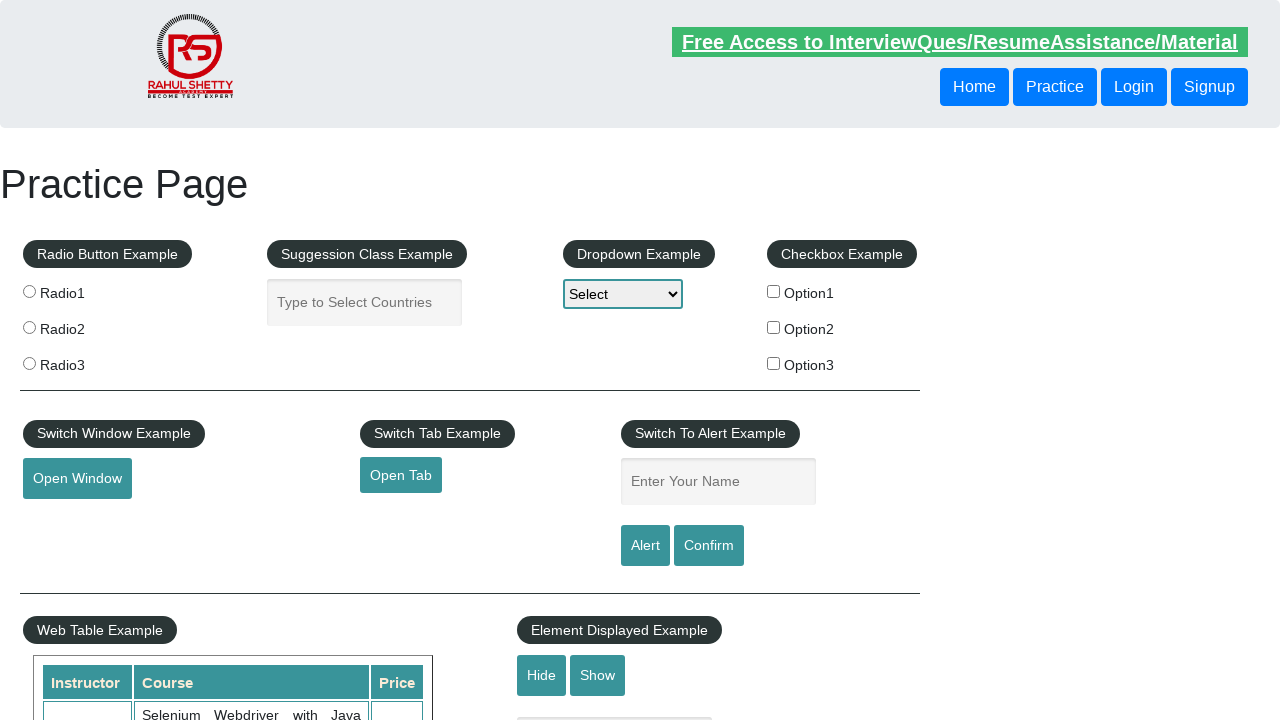

Located all links in first column of footer
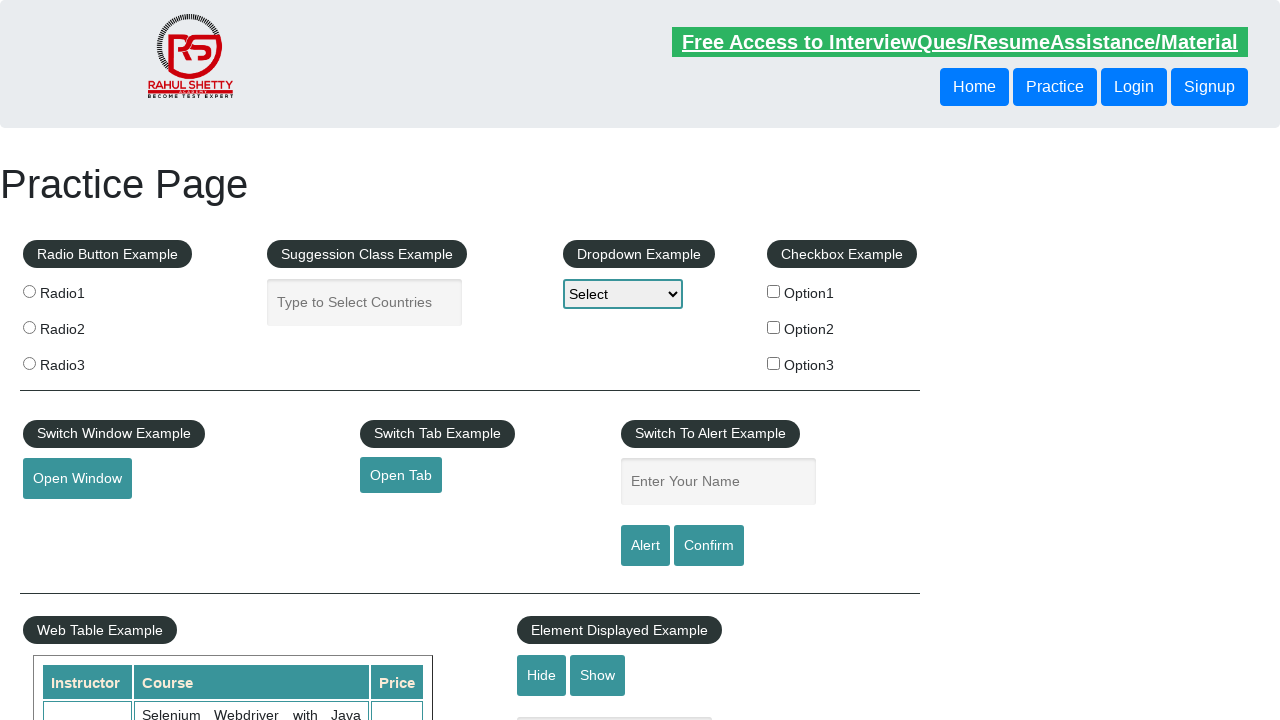

Found 5 links in footer column
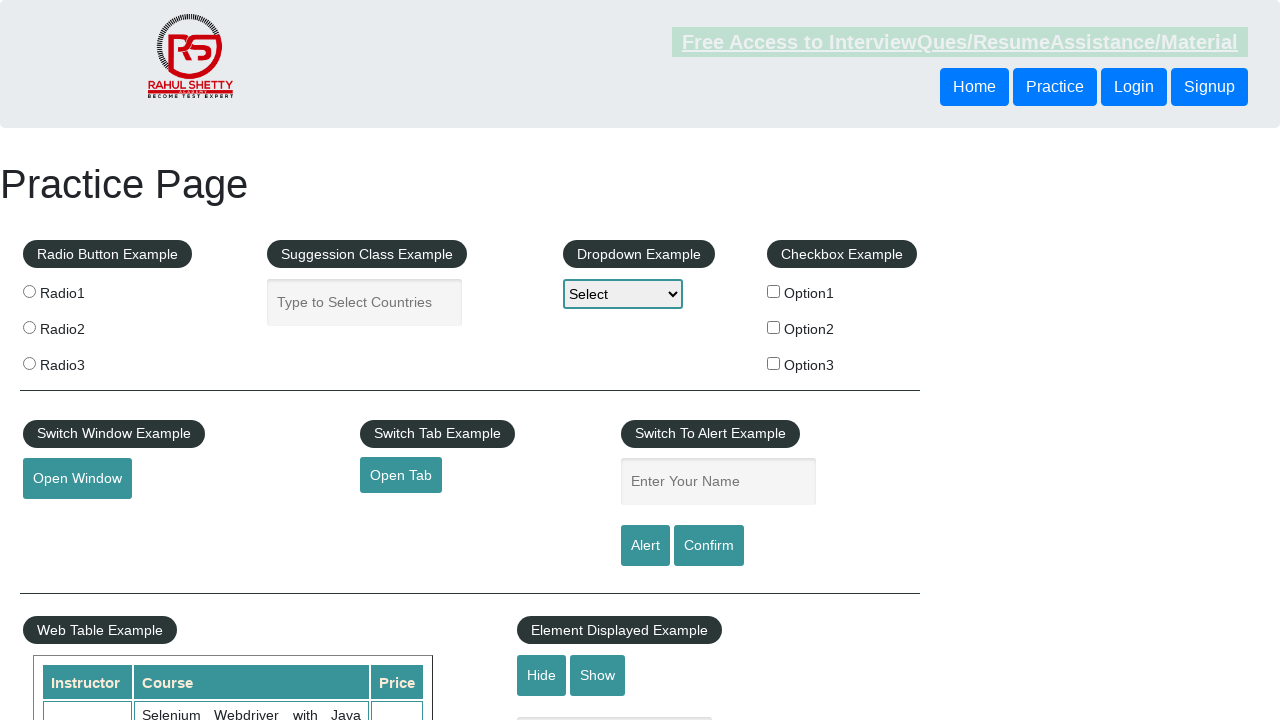

Opened footer link 1 in new tab using Ctrl+Click at (68, 520) on #gf-BIG >> xpath=//table/tbody/tr/td[1]/ul//a >> nth=1
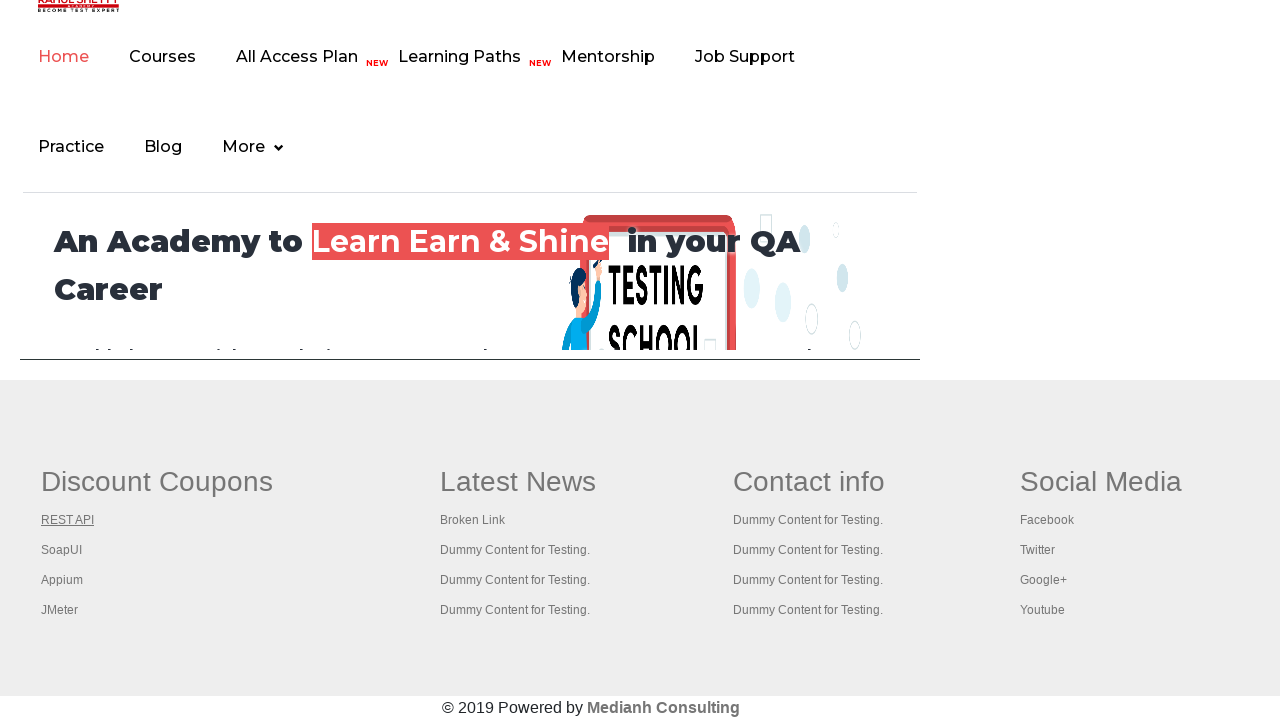

Waited 2 seconds for new tab to initialize
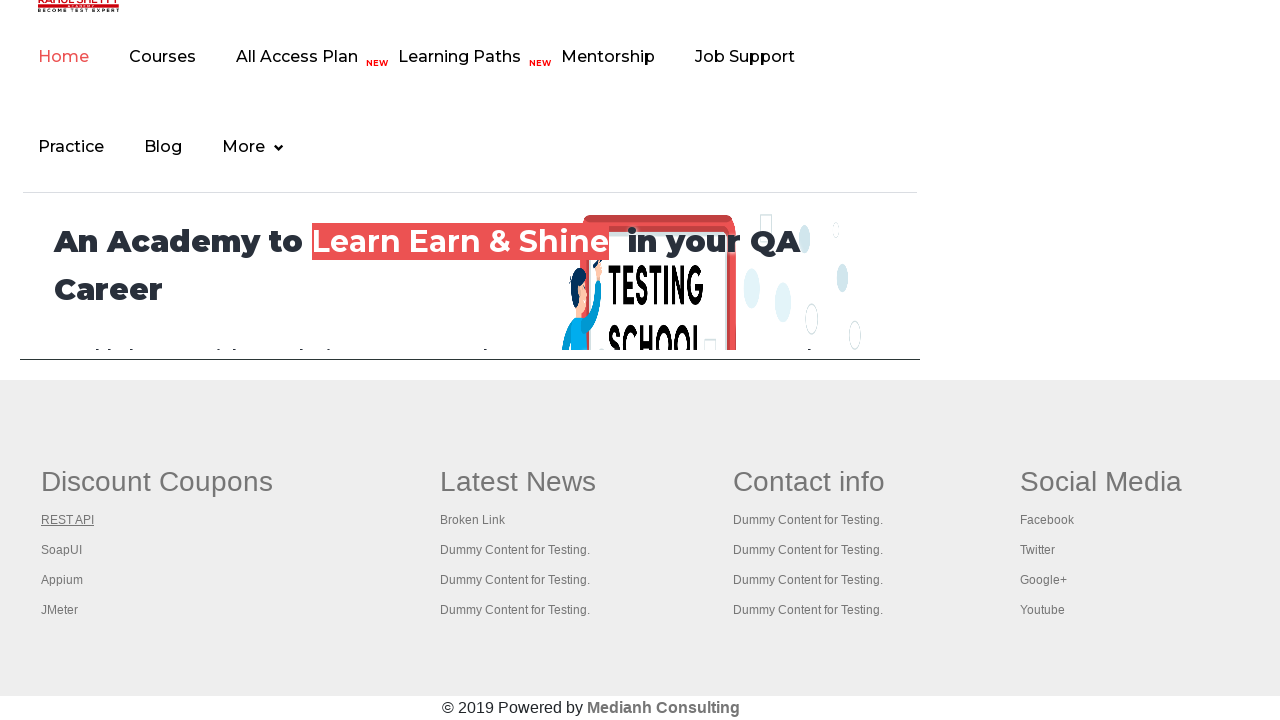

Opened footer link 2 in new tab using Ctrl+Click at (62, 550) on #gf-BIG >> xpath=//table/tbody/tr/td[1]/ul//a >> nth=2
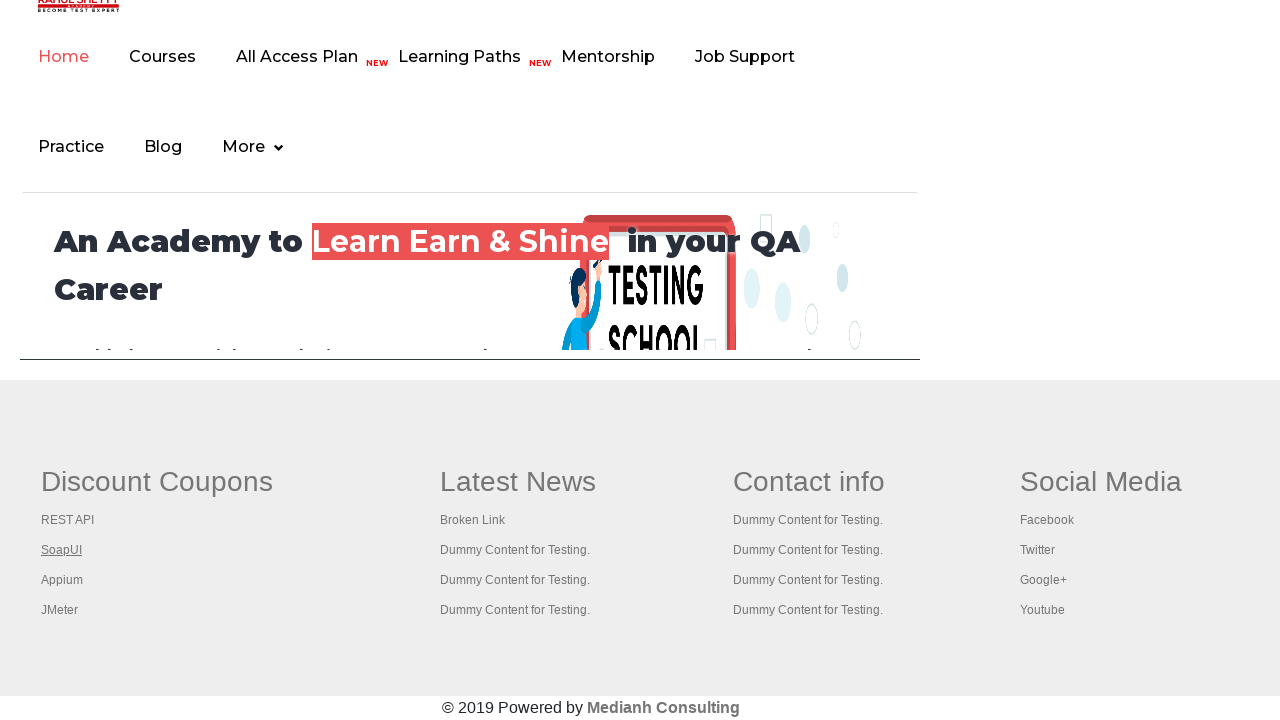

Waited 2 seconds for new tab to initialize
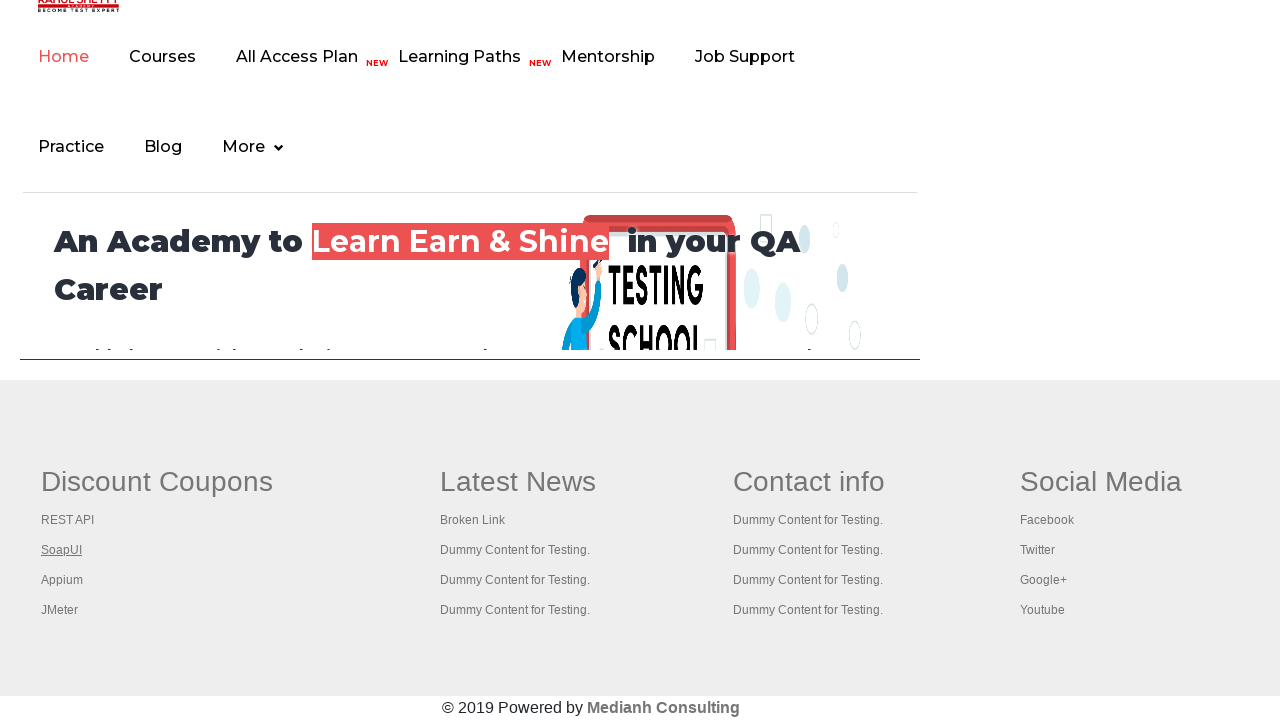

Opened footer link 3 in new tab using Ctrl+Click at (62, 580) on #gf-BIG >> xpath=//table/tbody/tr/td[1]/ul//a >> nth=3
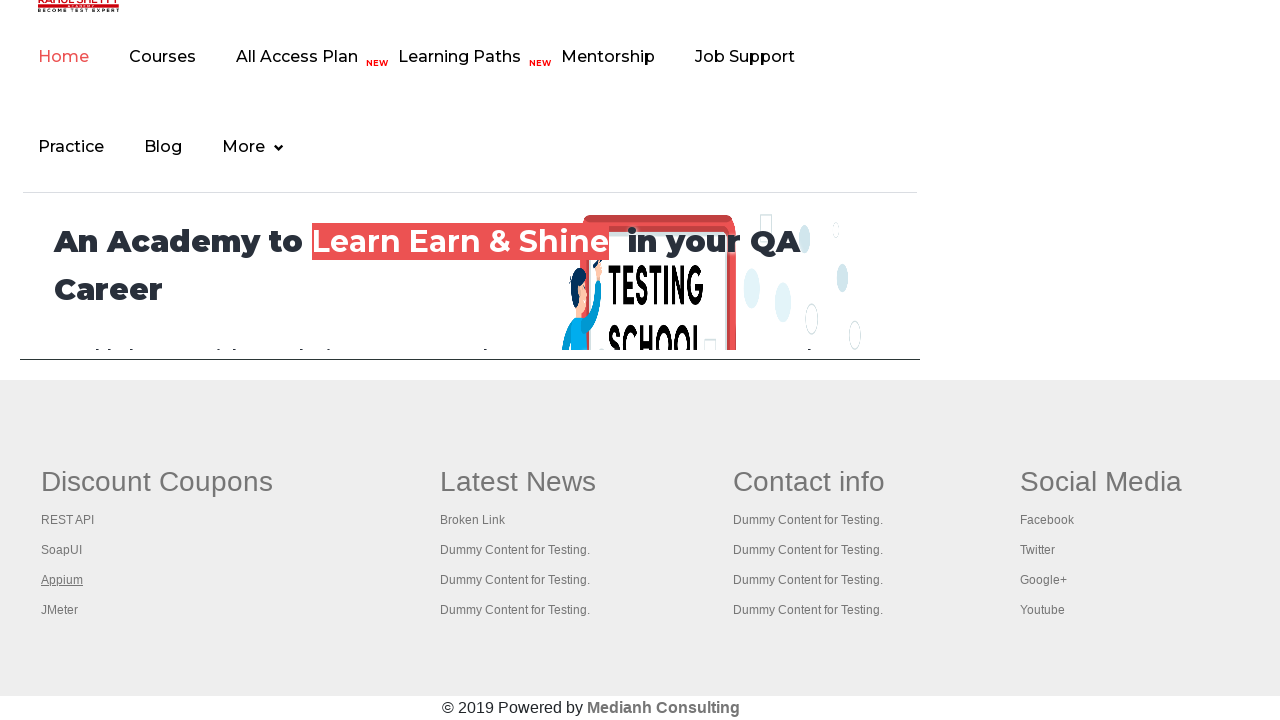

Waited 2 seconds for new tab to initialize
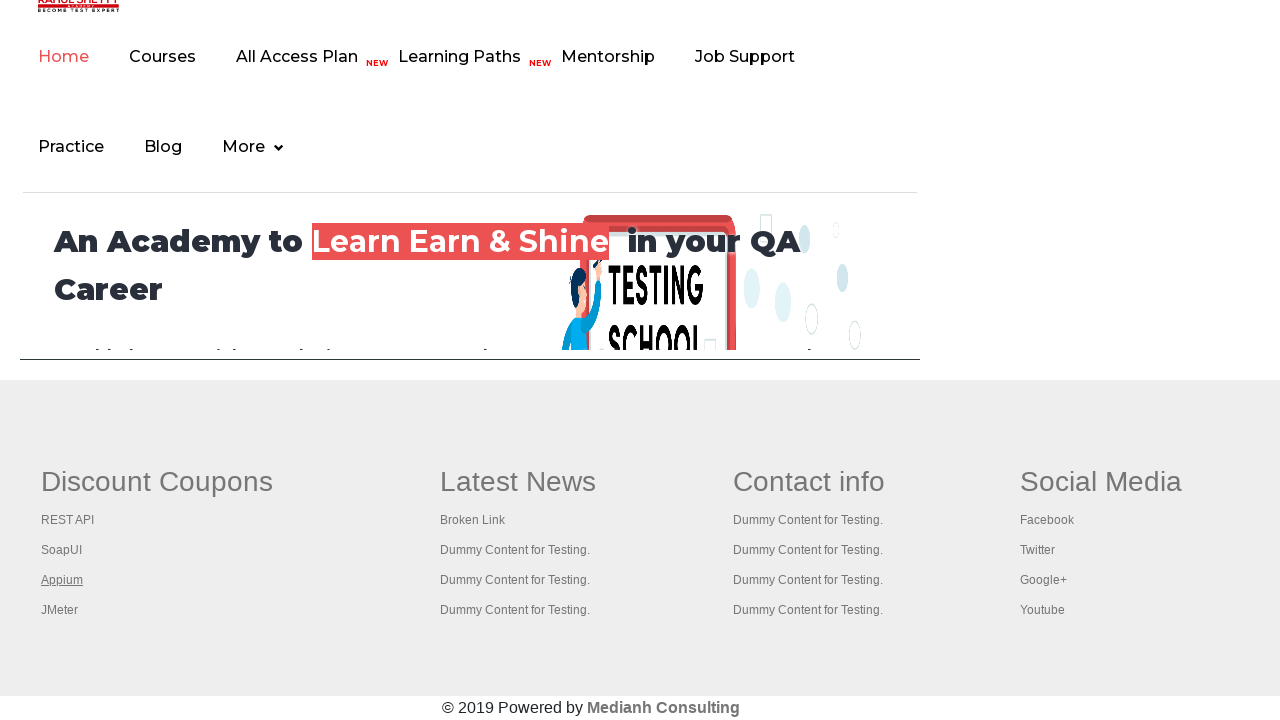

Opened footer link 4 in new tab using Ctrl+Click at (60, 610) on #gf-BIG >> xpath=//table/tbody/tr/td[1]/ul//a >> nth=4
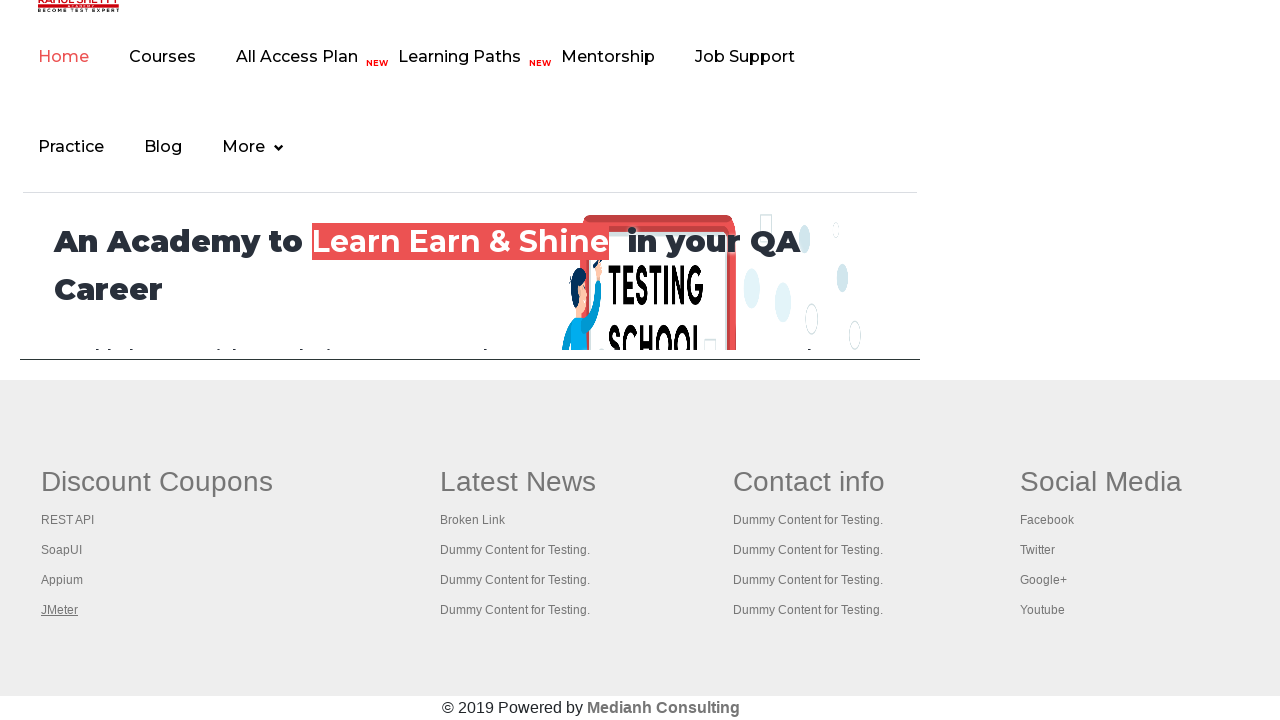

Waited 2 seconds for new tab to initialize
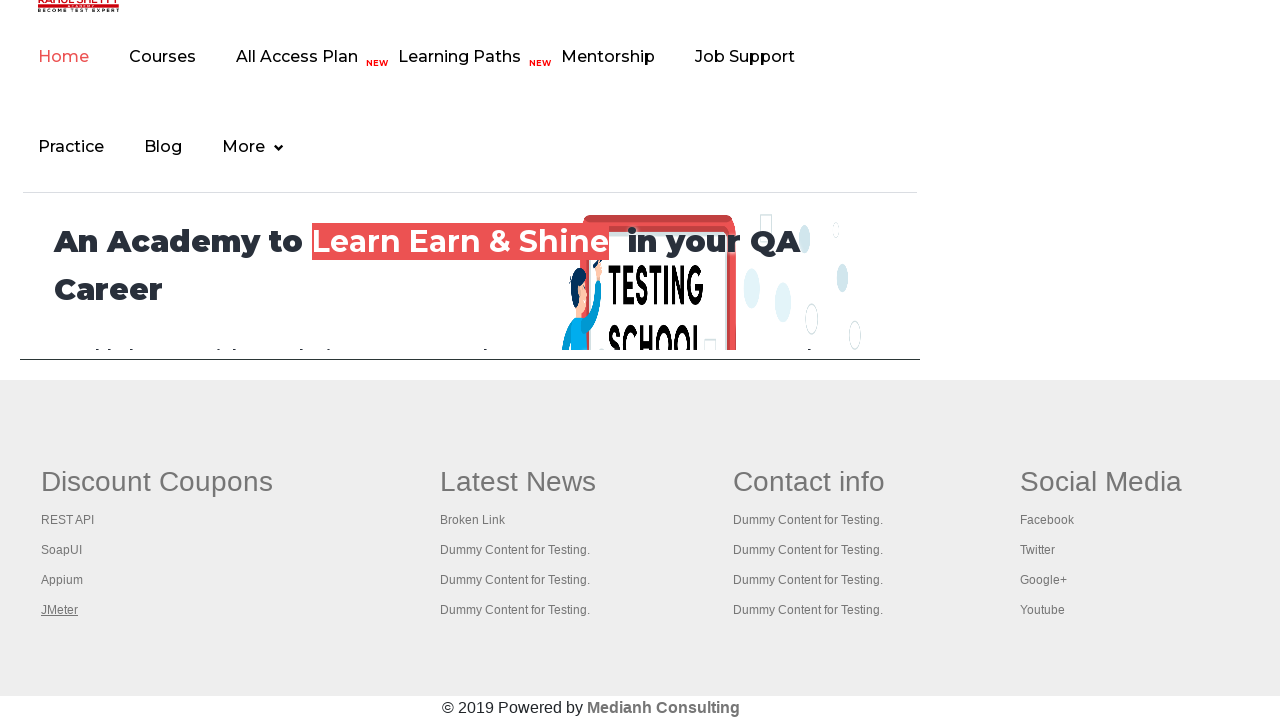

Retrieved all open tabs (5 total)
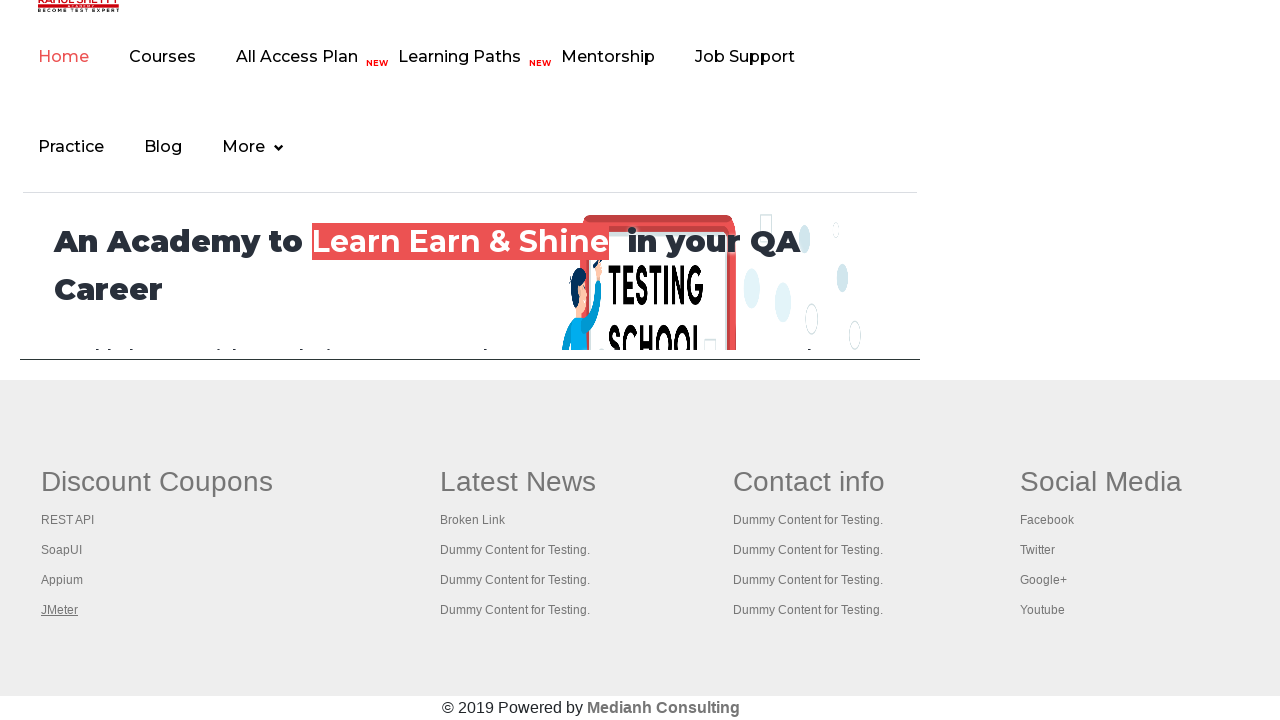

Brought tab to front for verification
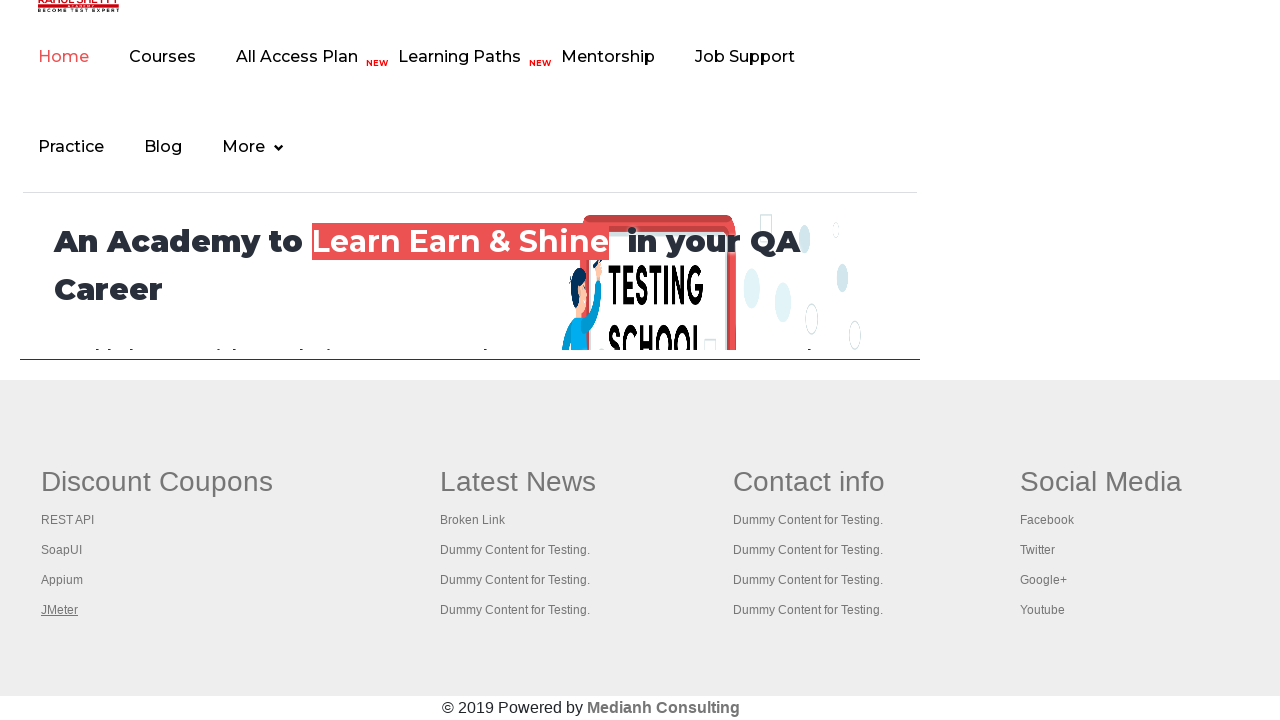

Verified tab loaded successfully (domcontentloaded)
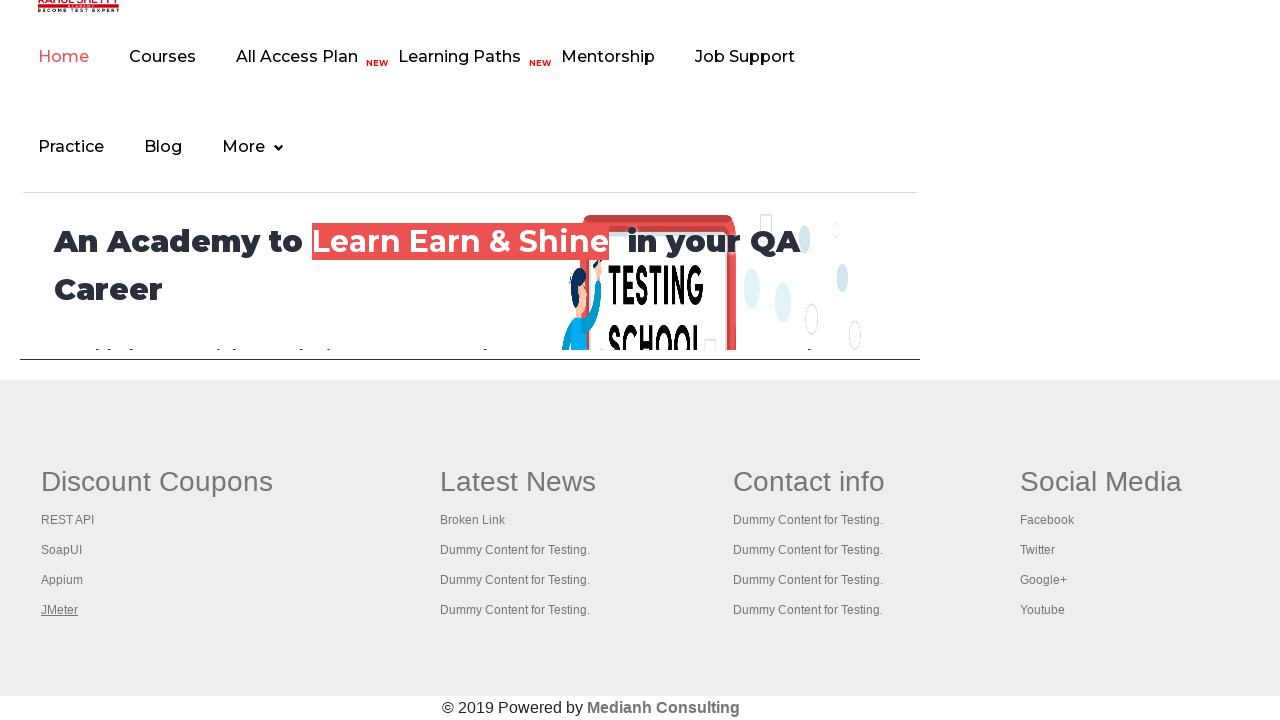

Brought tab to front for verification
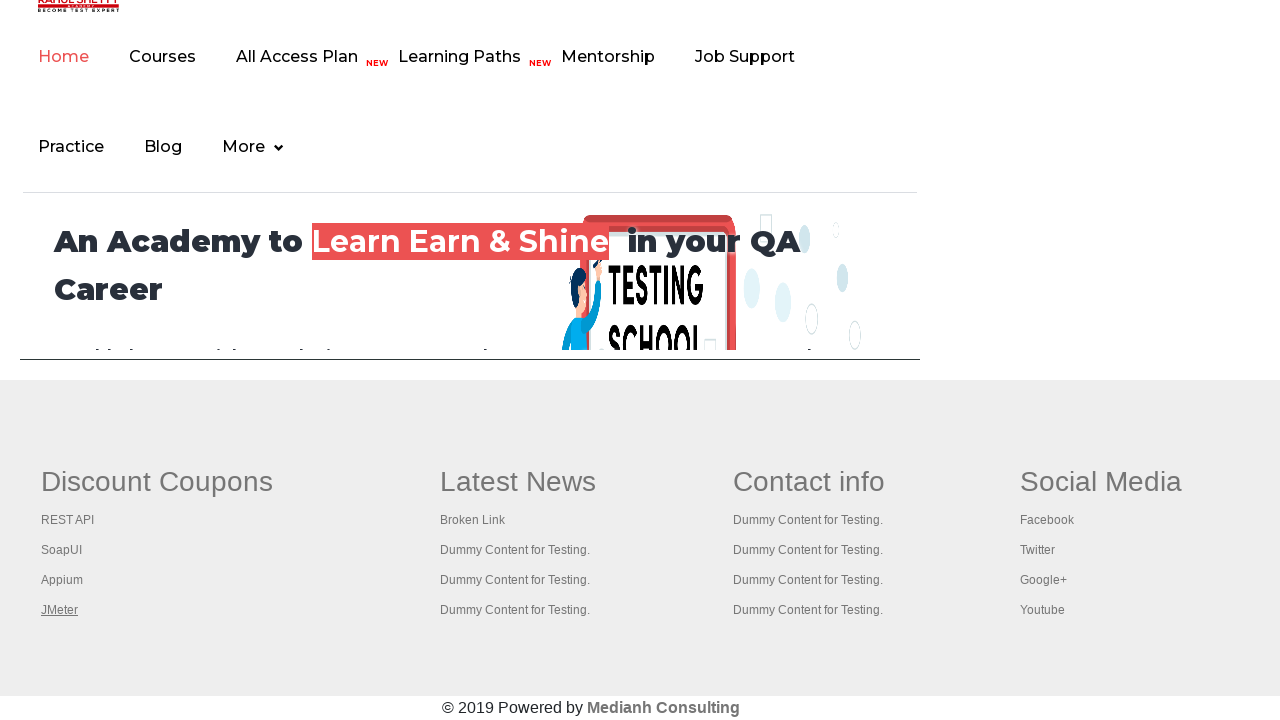

Verified tab loaded successfully (domcontentloaded)
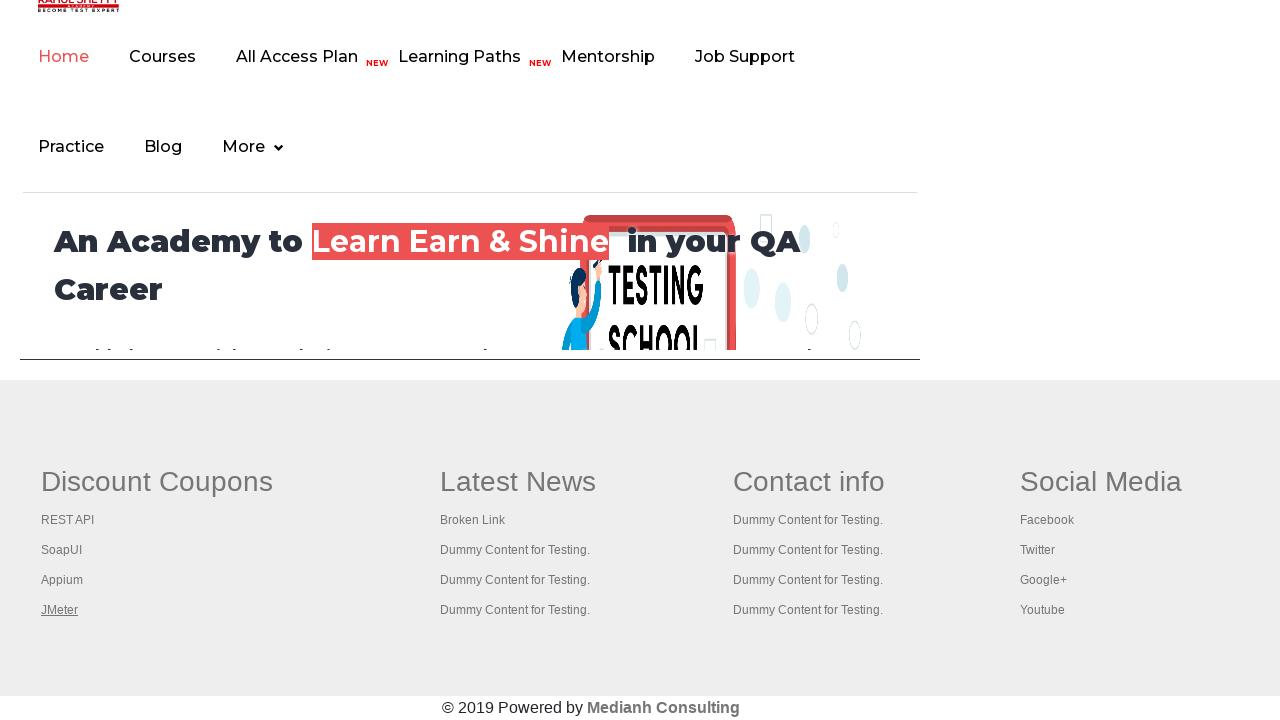

Brought tab to front for verification
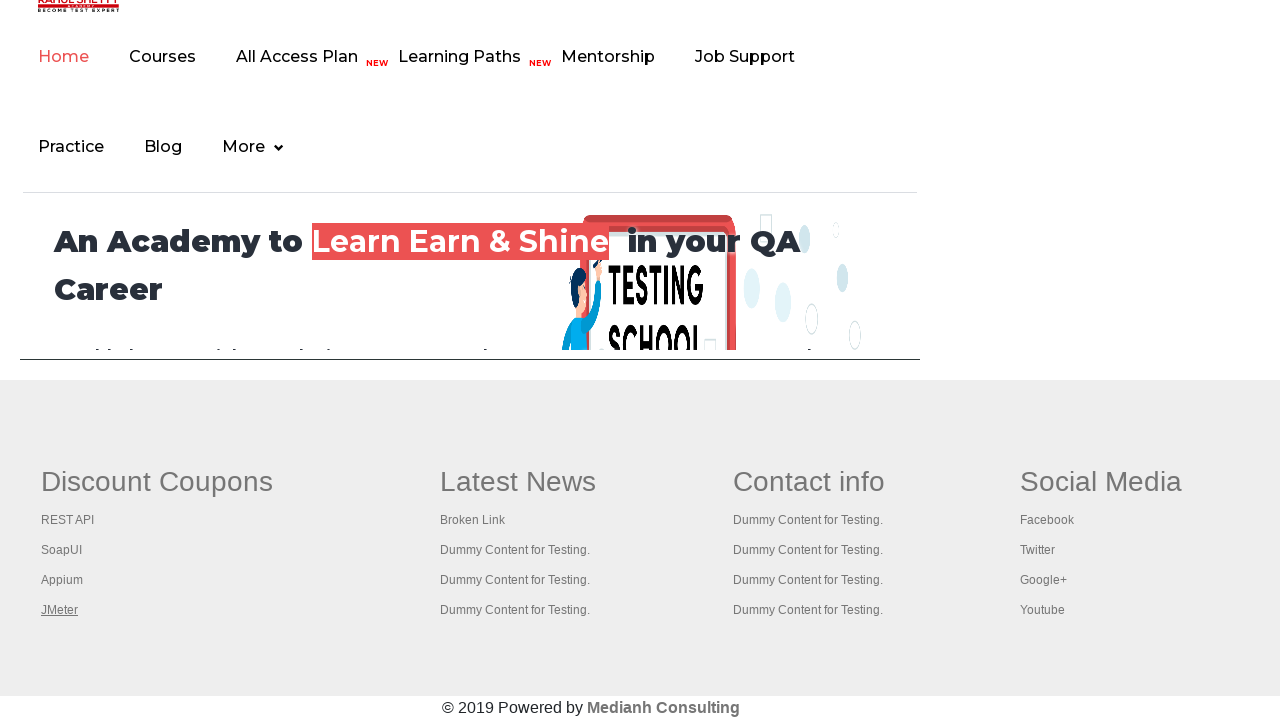

Verified tab loaded successfully (domcontentloaded)
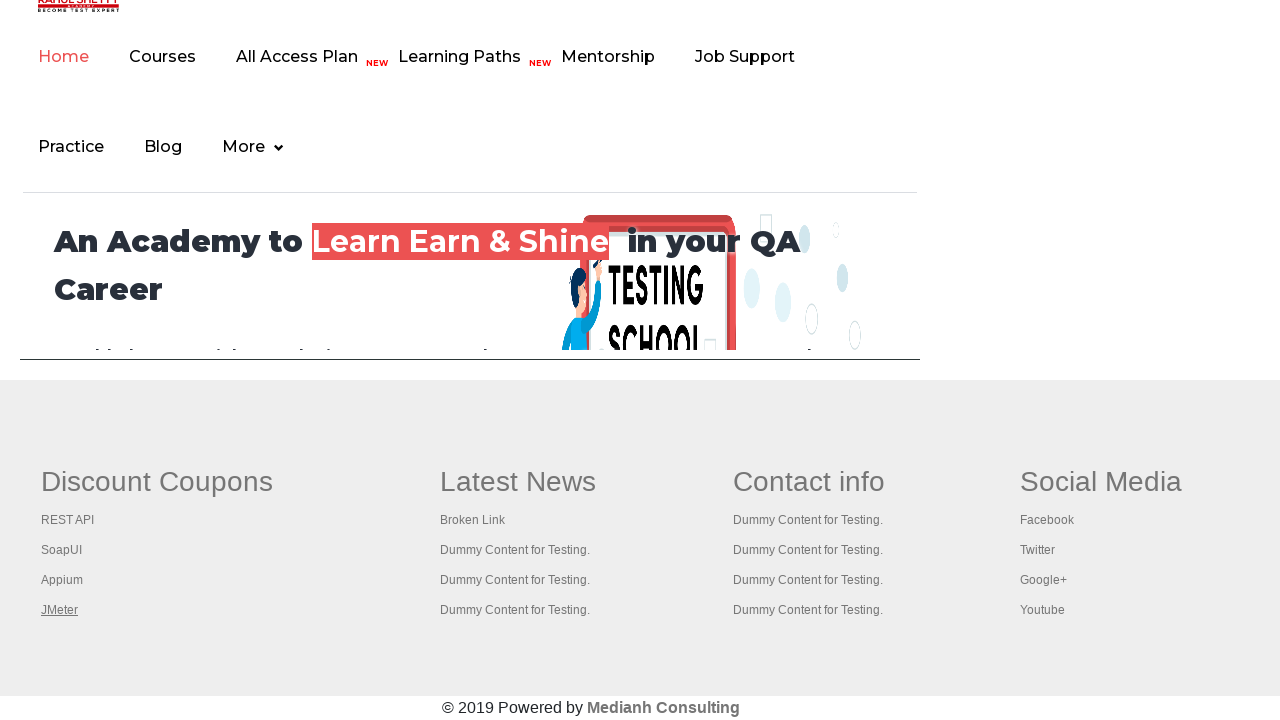

Brought tab to front for verification
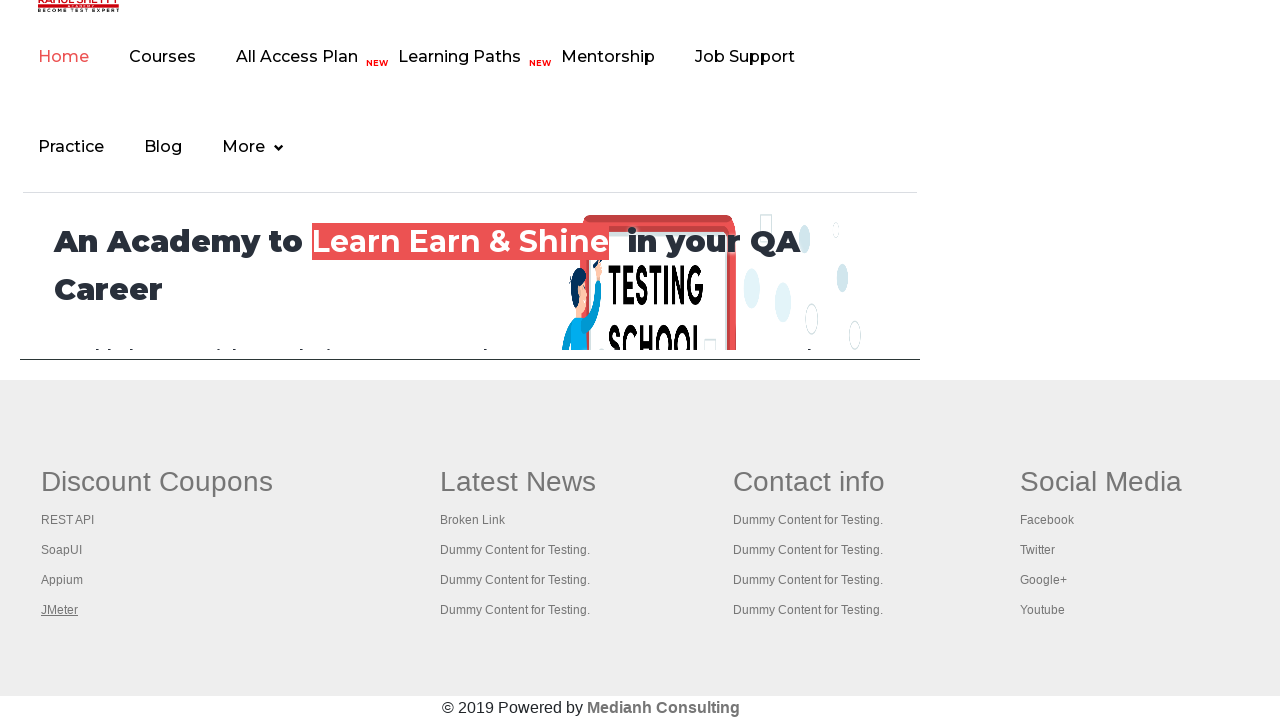

Verified tab loaded successfully (domcontentloaded)
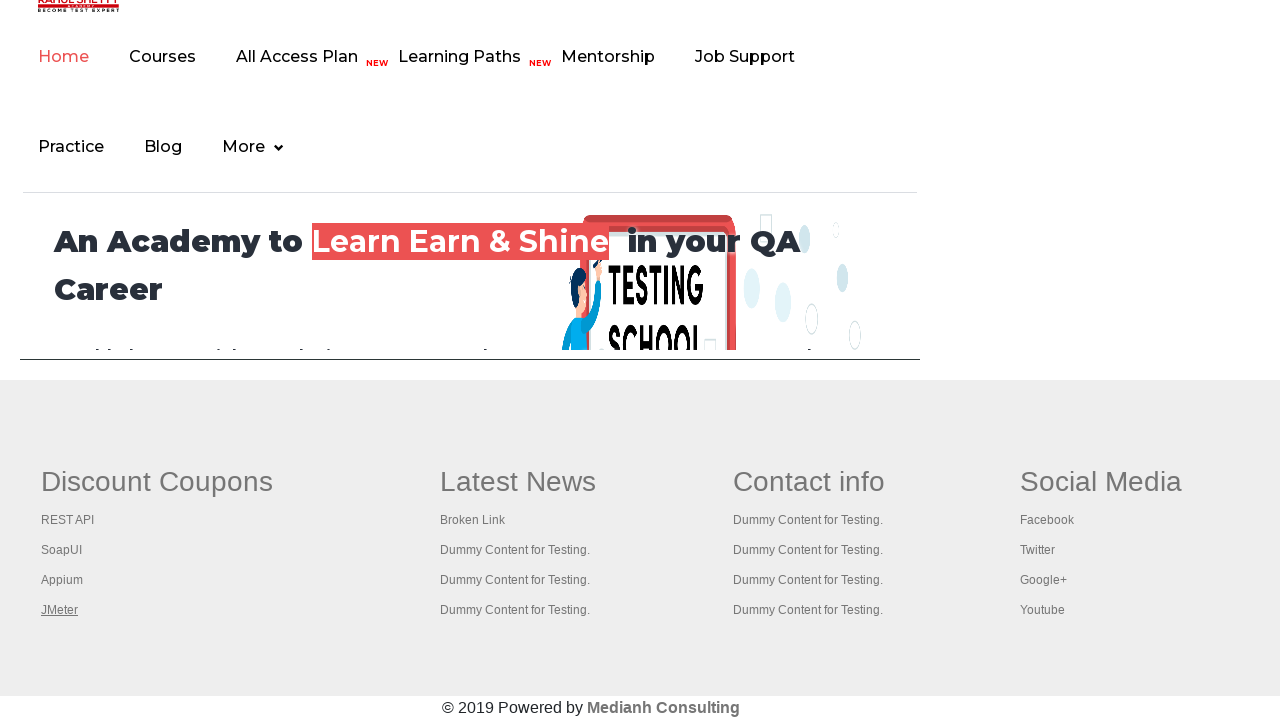

Brought tab to front for verification
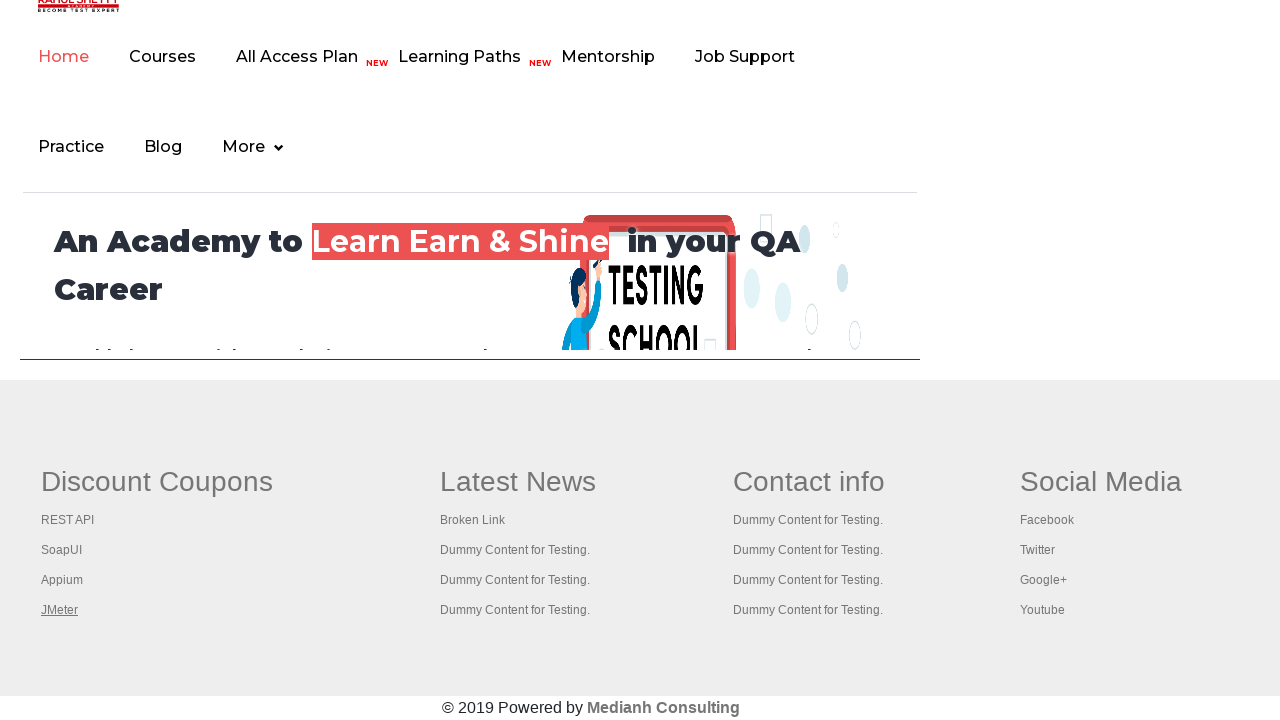

Verified tab loaded successfully (domcontentloaded)
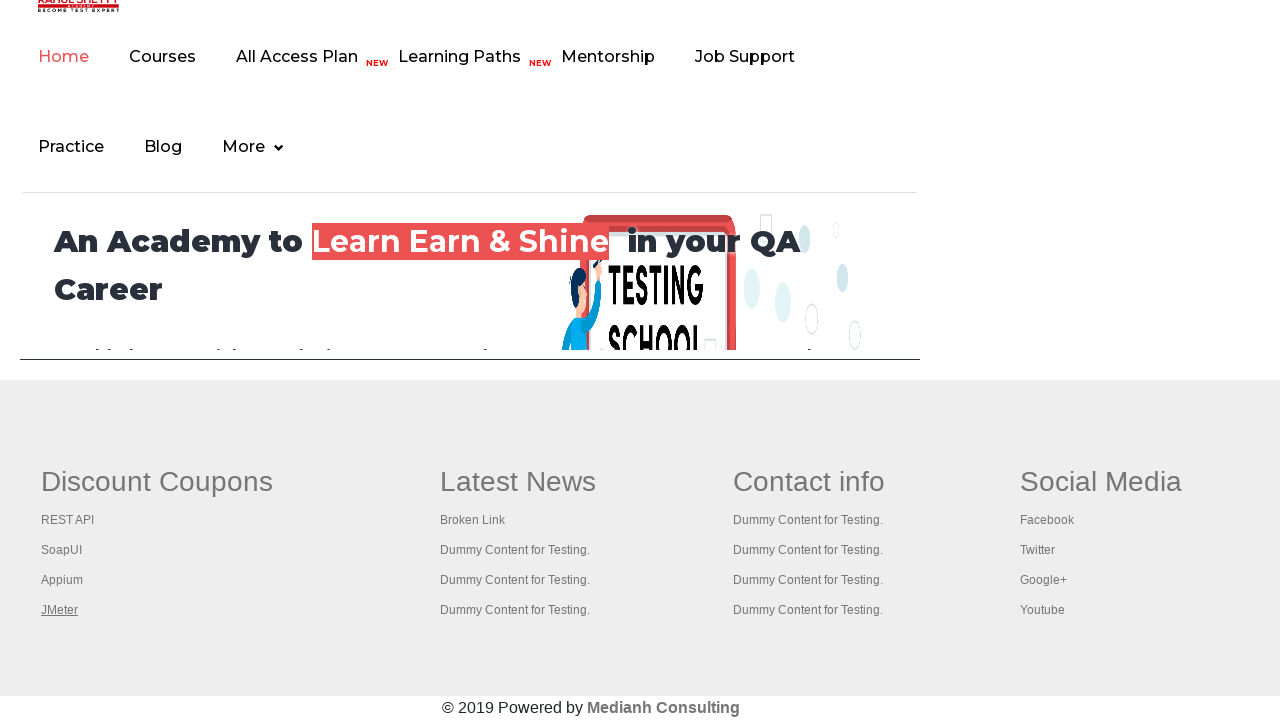

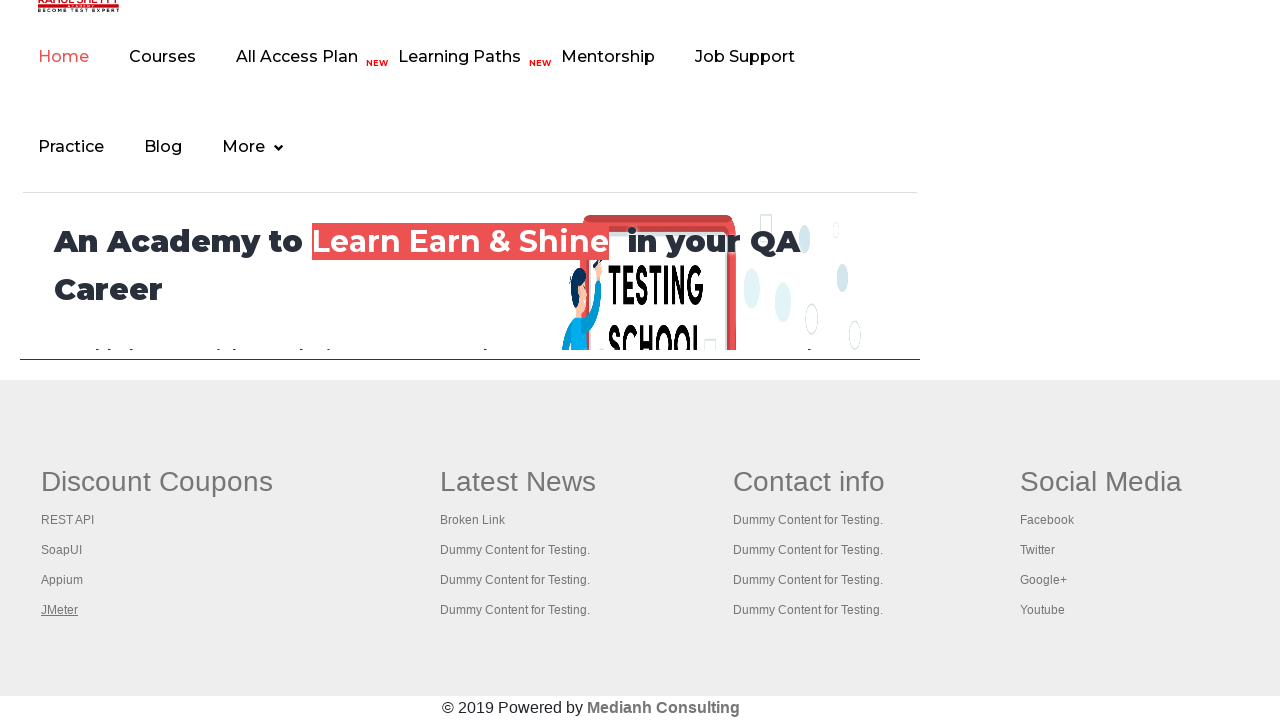